Tests navigation through inventory items by clicking each item, viewing its details page, and navigating back

Starting URL: https://www.saucedemo.com/

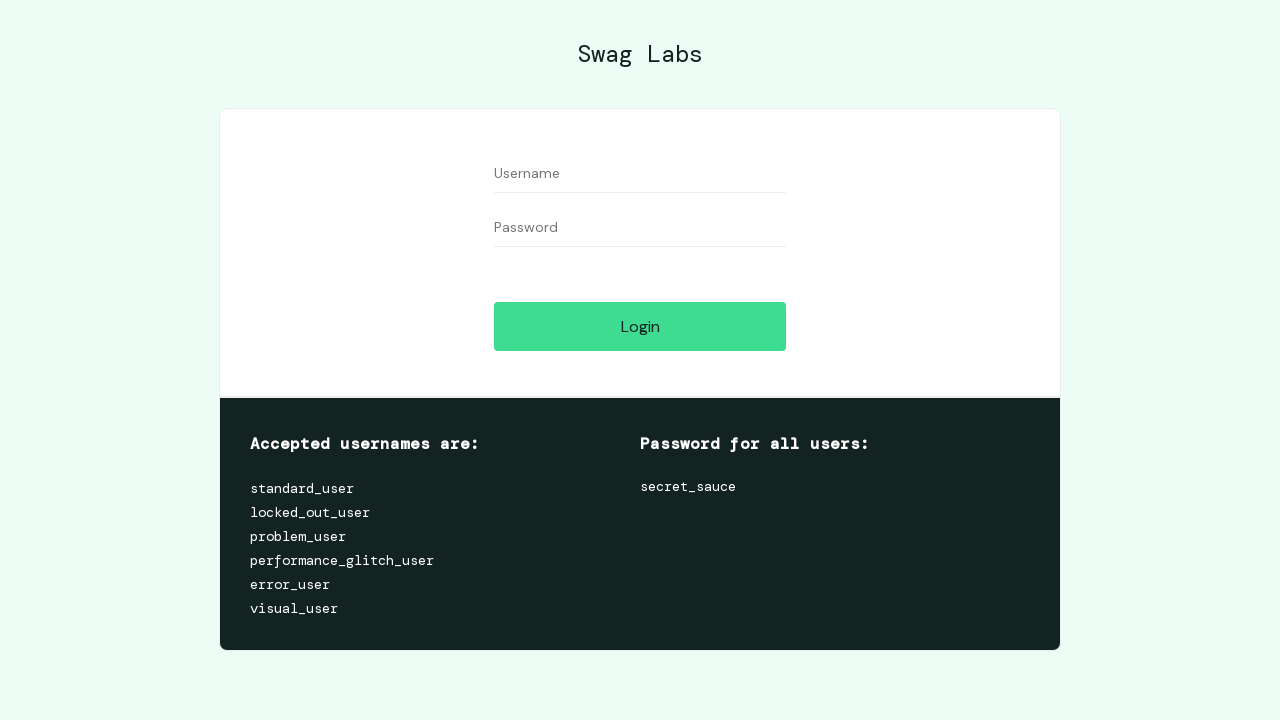

Filled username field with 'standard_user' on #user-name
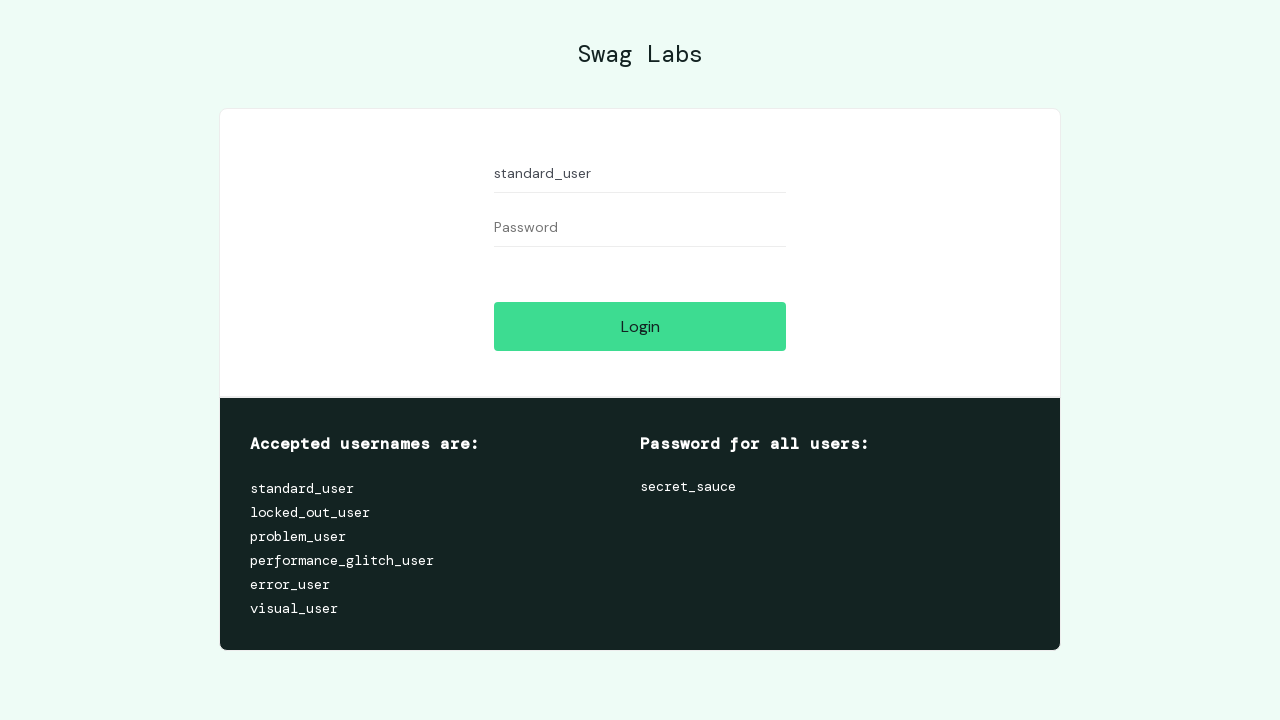

Filled password field with 'secret_sauce' on #password
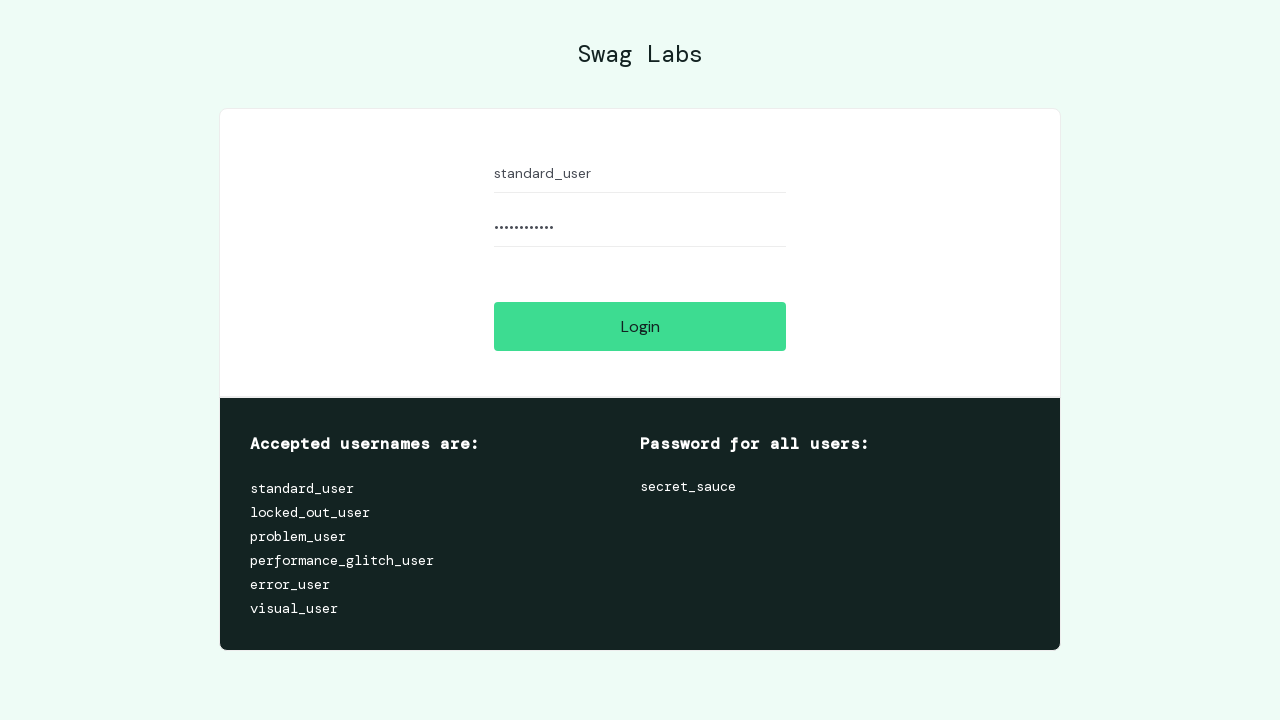

Pressed Enter to submit login form on #password
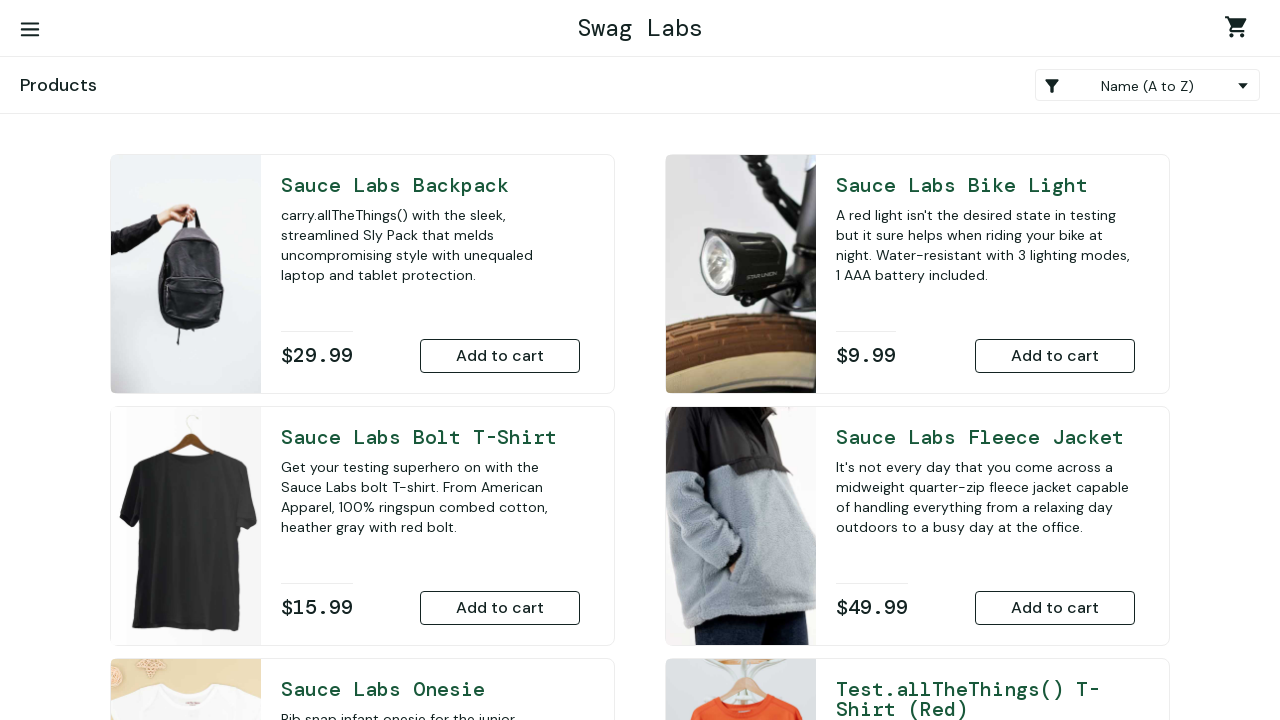

Inventory page loaded with items visible
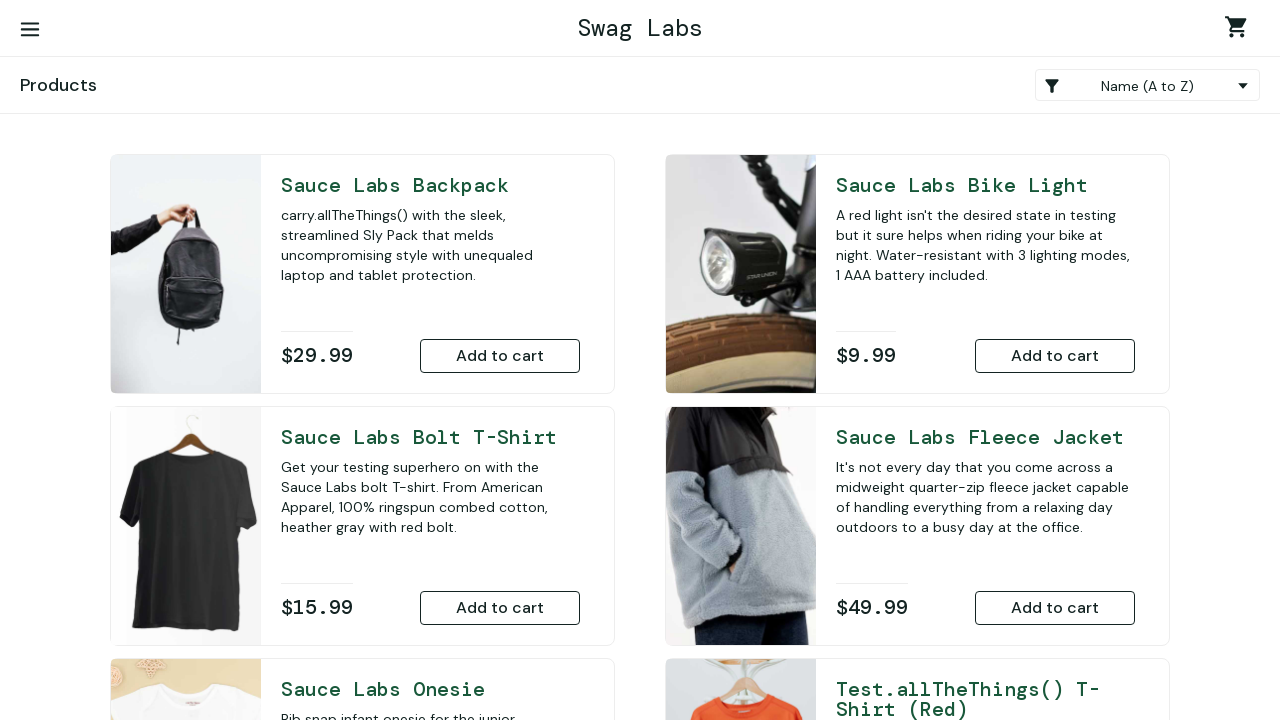

Found 6 inventory items on page
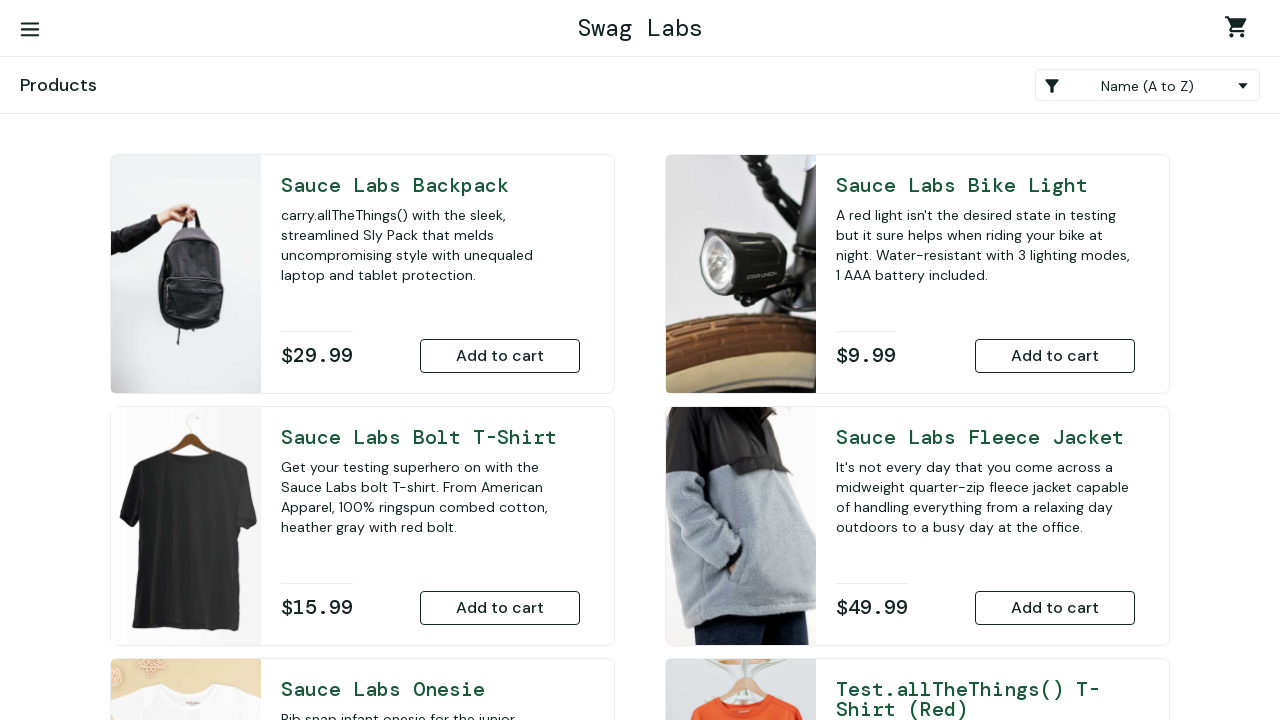

Clicked inventory item 1 to view details
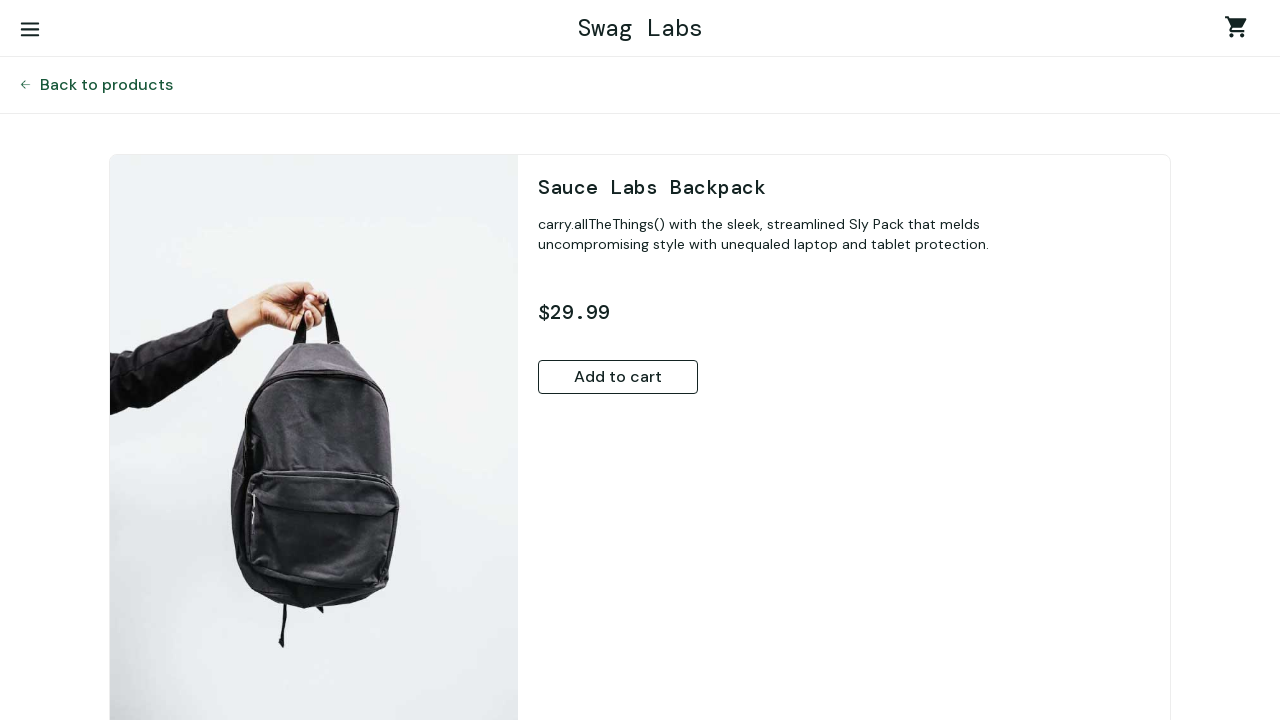

Item 1 details page loaded
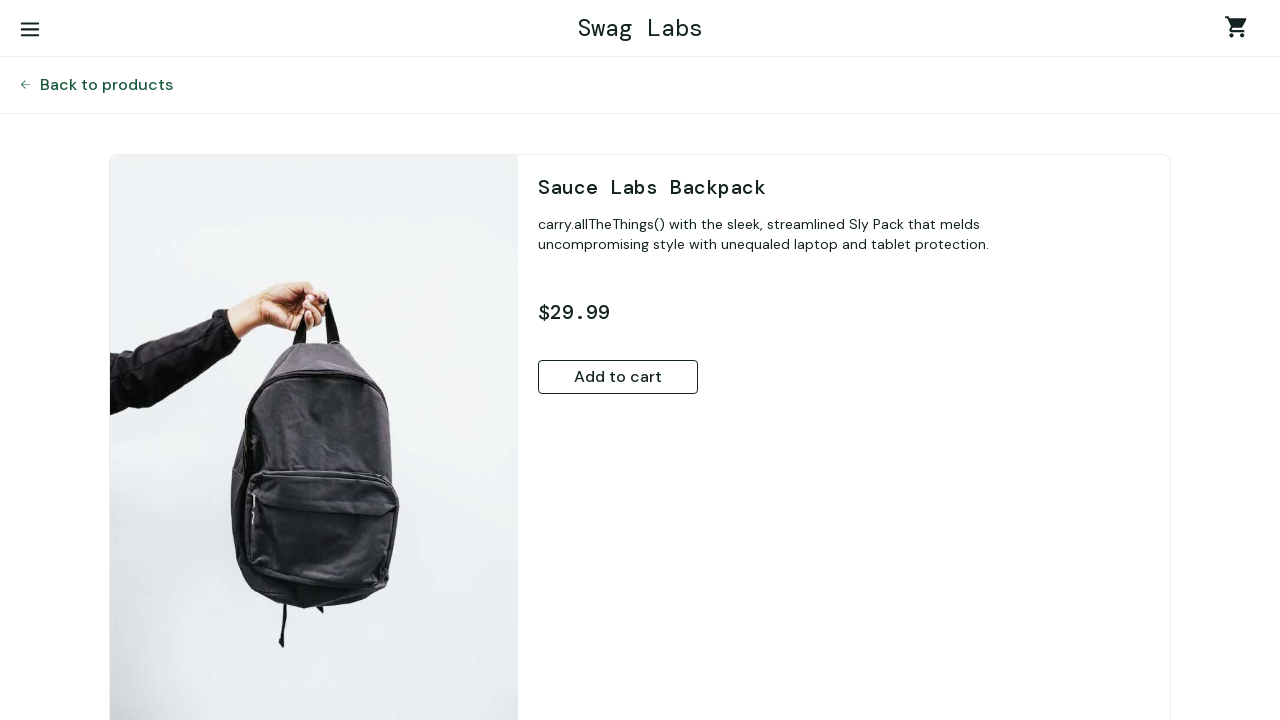

Navigated back from item 1 details page to inventory
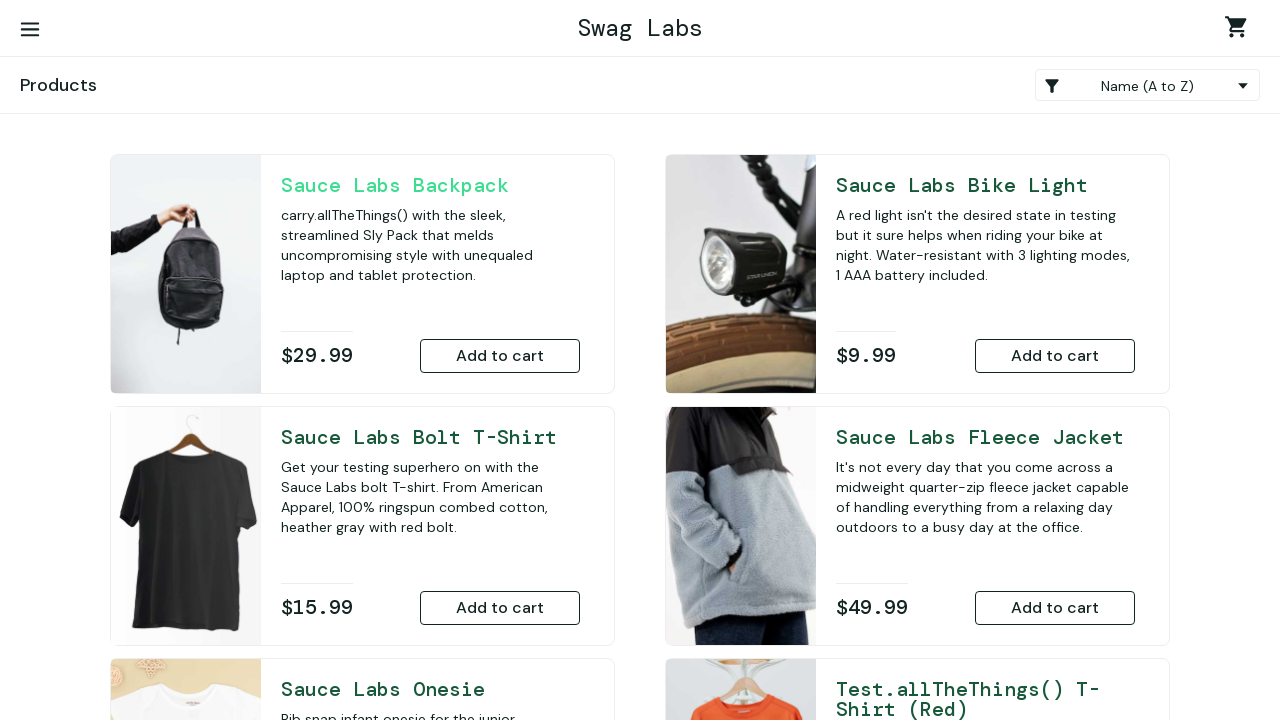

Inventory page reloaded after navigating back from item 1
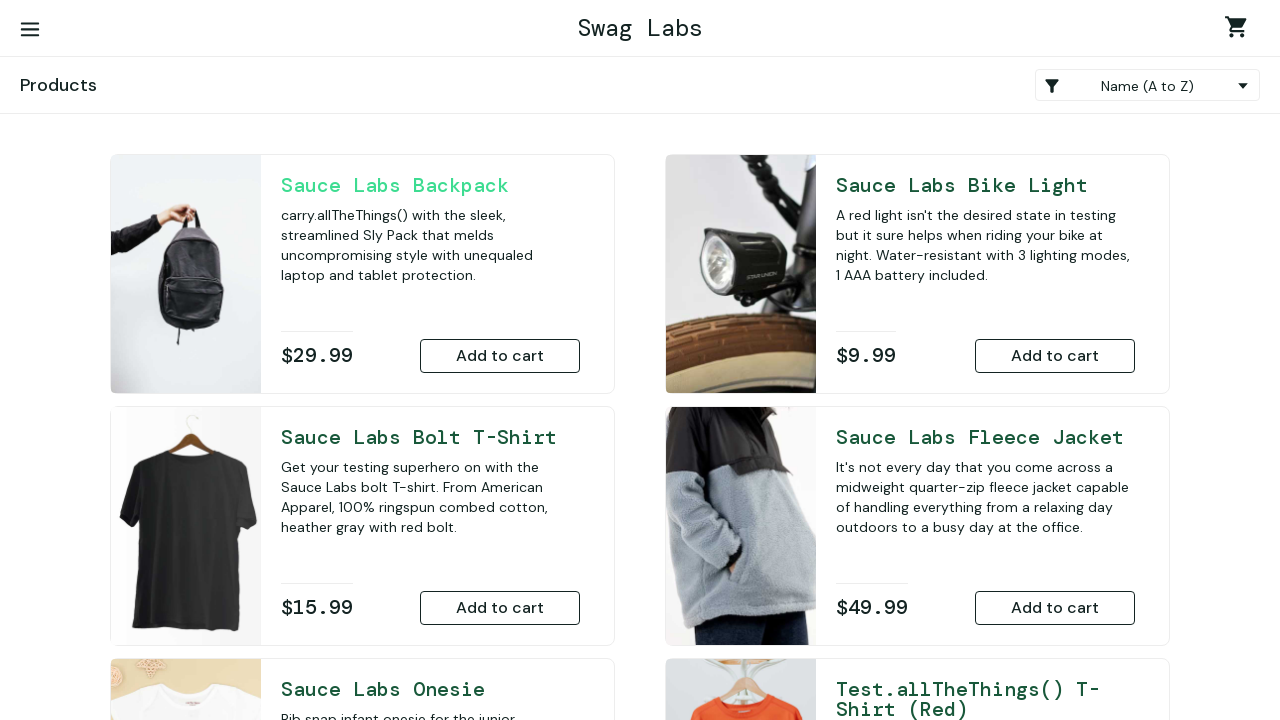

Clicked inventory item 2 to view details
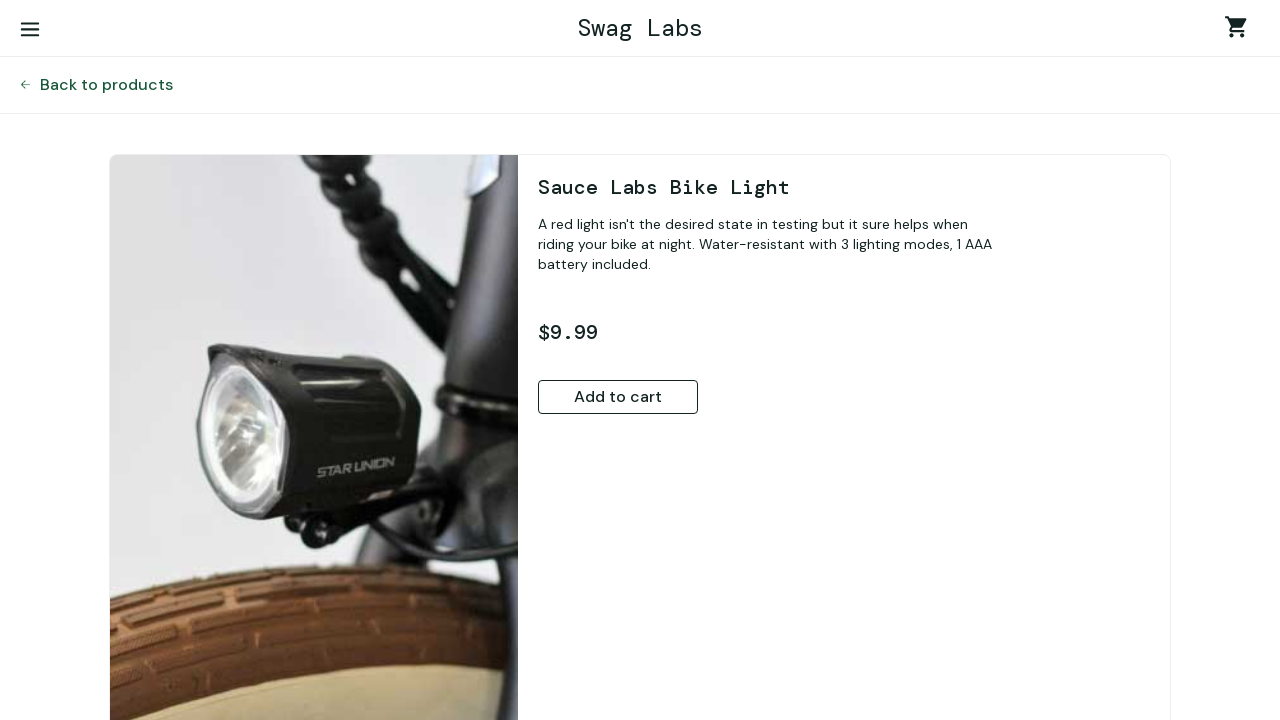

Item 2 details page loaded
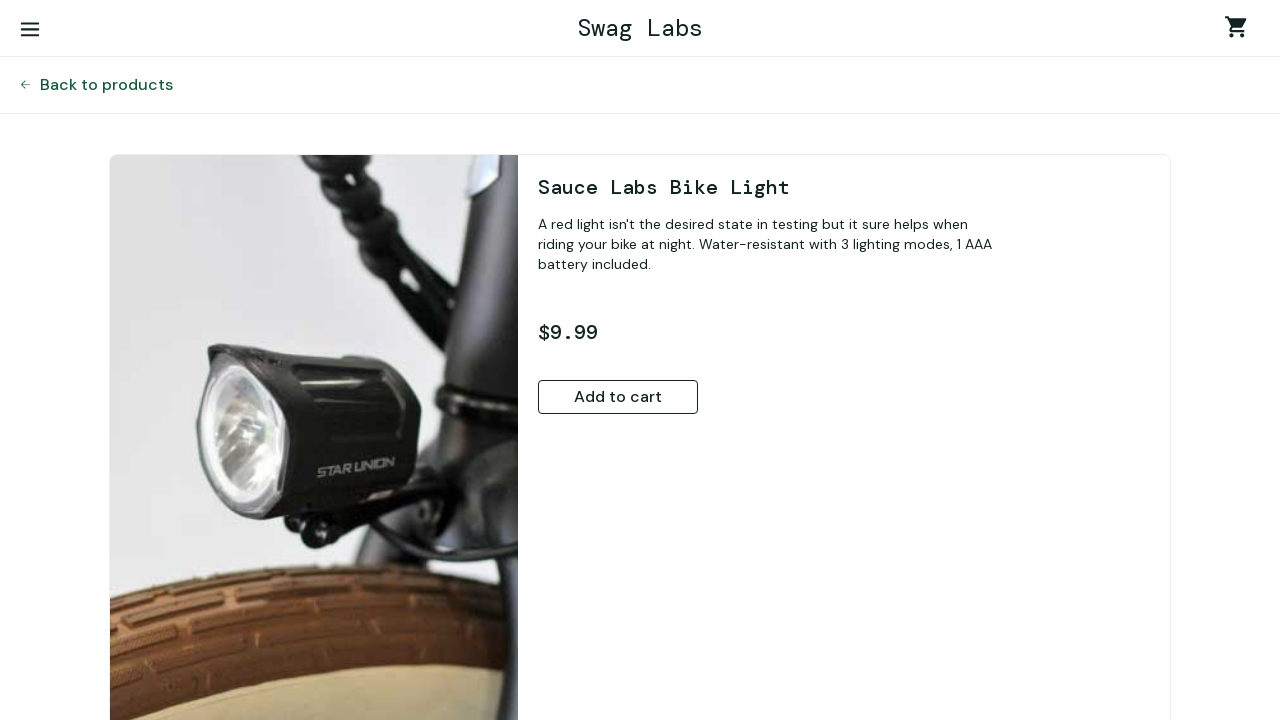

Navigated back from item 2 details page to inventory
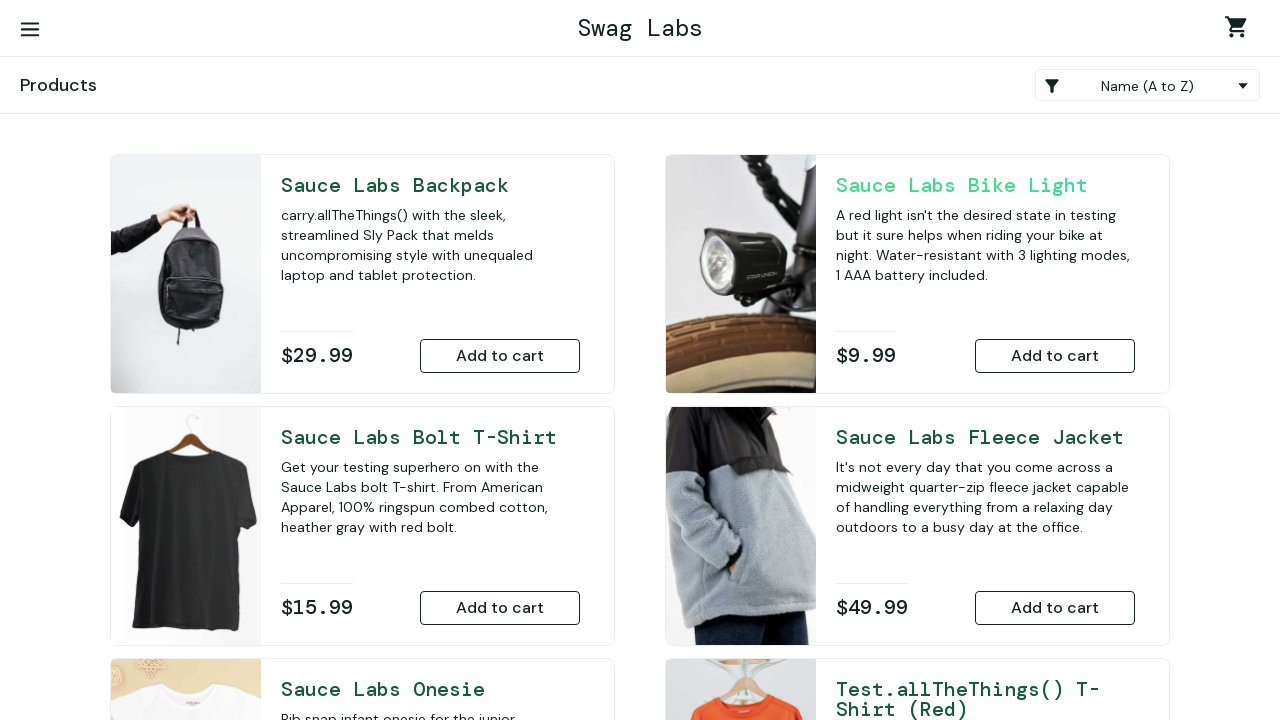

Inventory page reloaded after navigating back from item 2
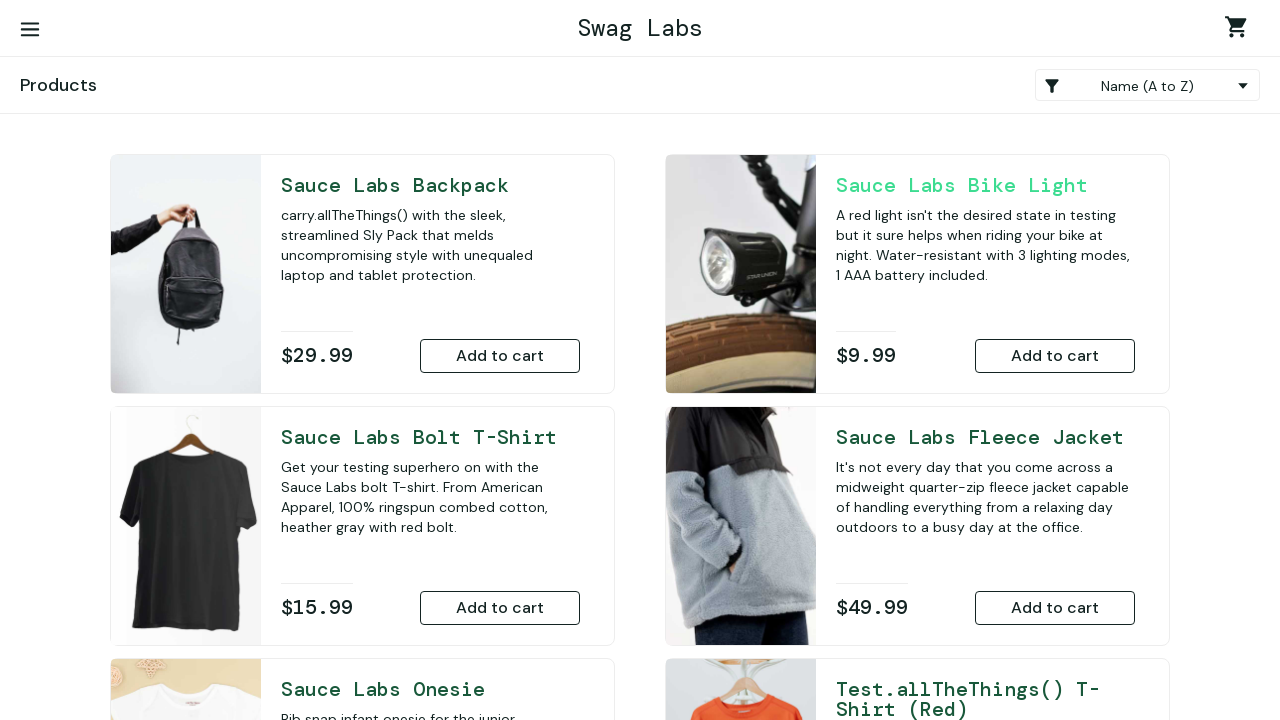

Clicked inventory item 3 to view details
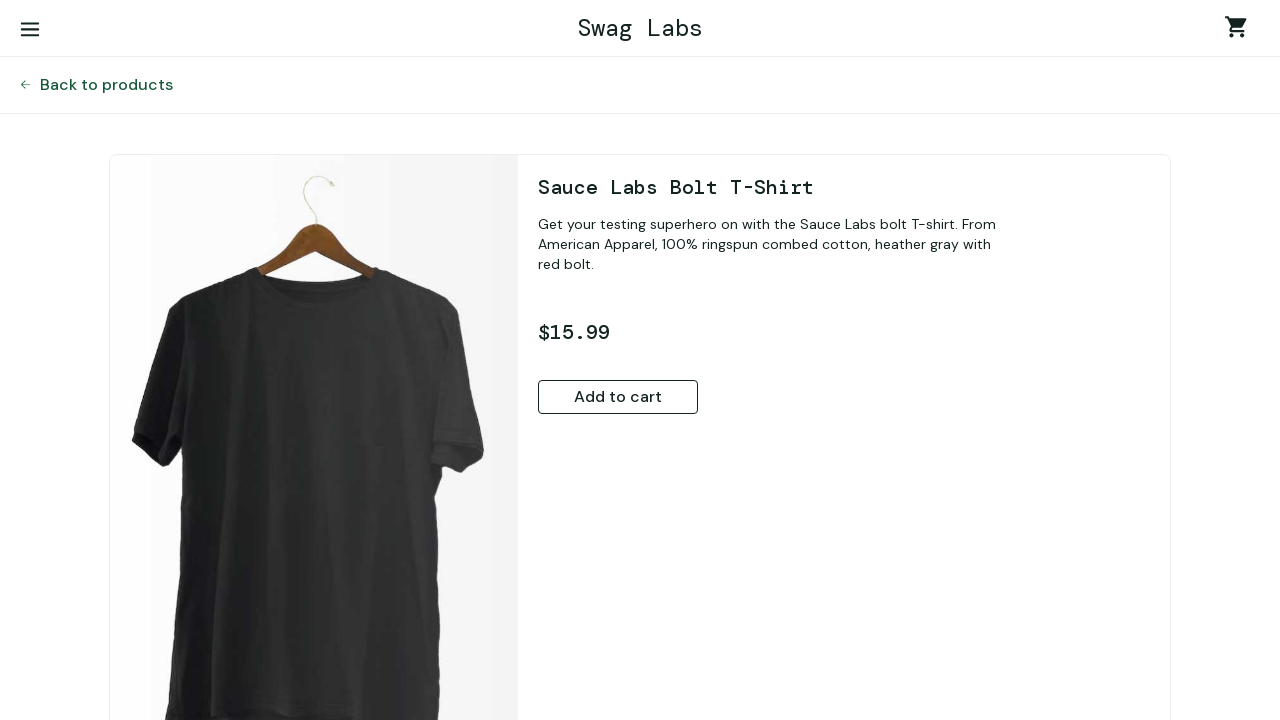

Item 3 details page loaded
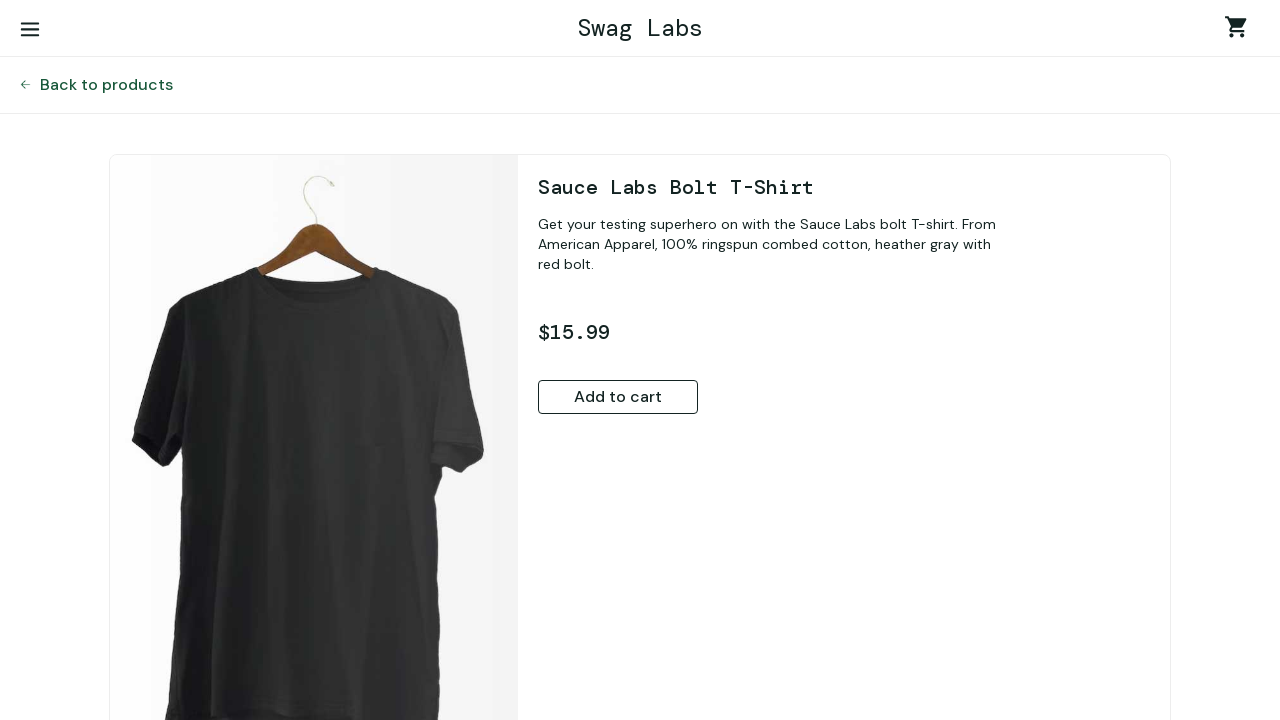

Navigated back from item 3 details page to inventory
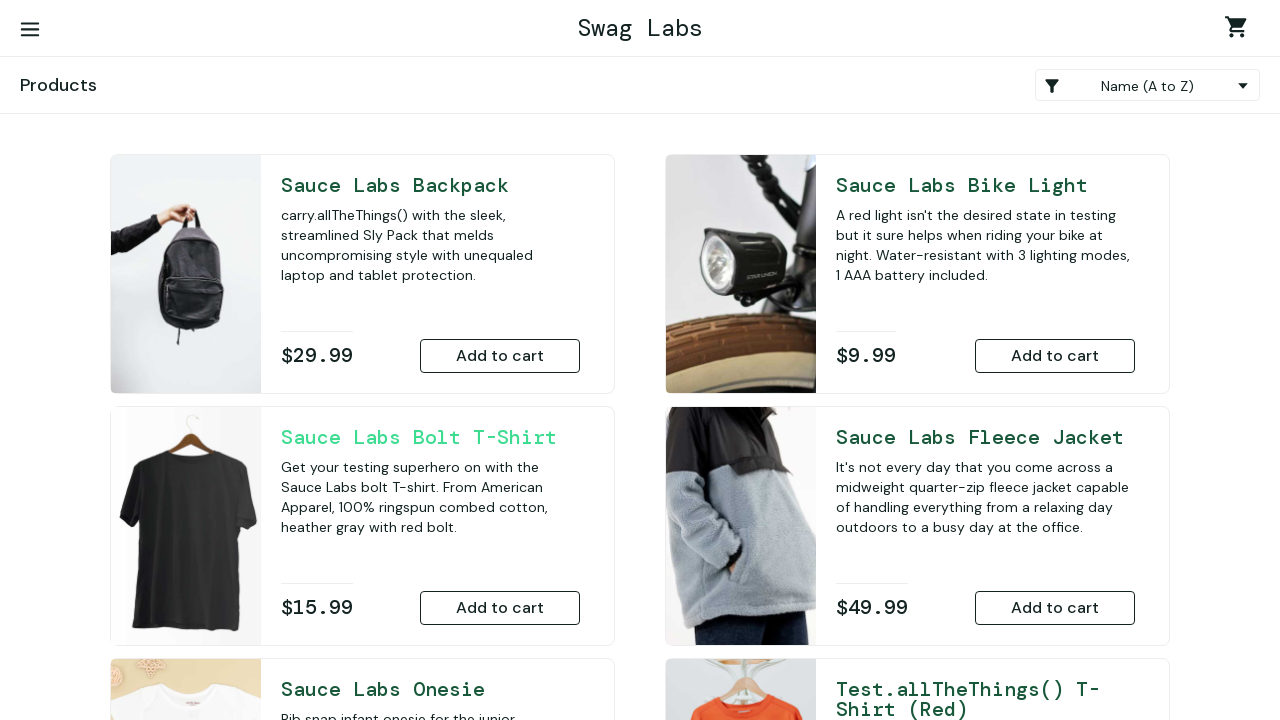

Inventory page reloaded after navigating back from item 3
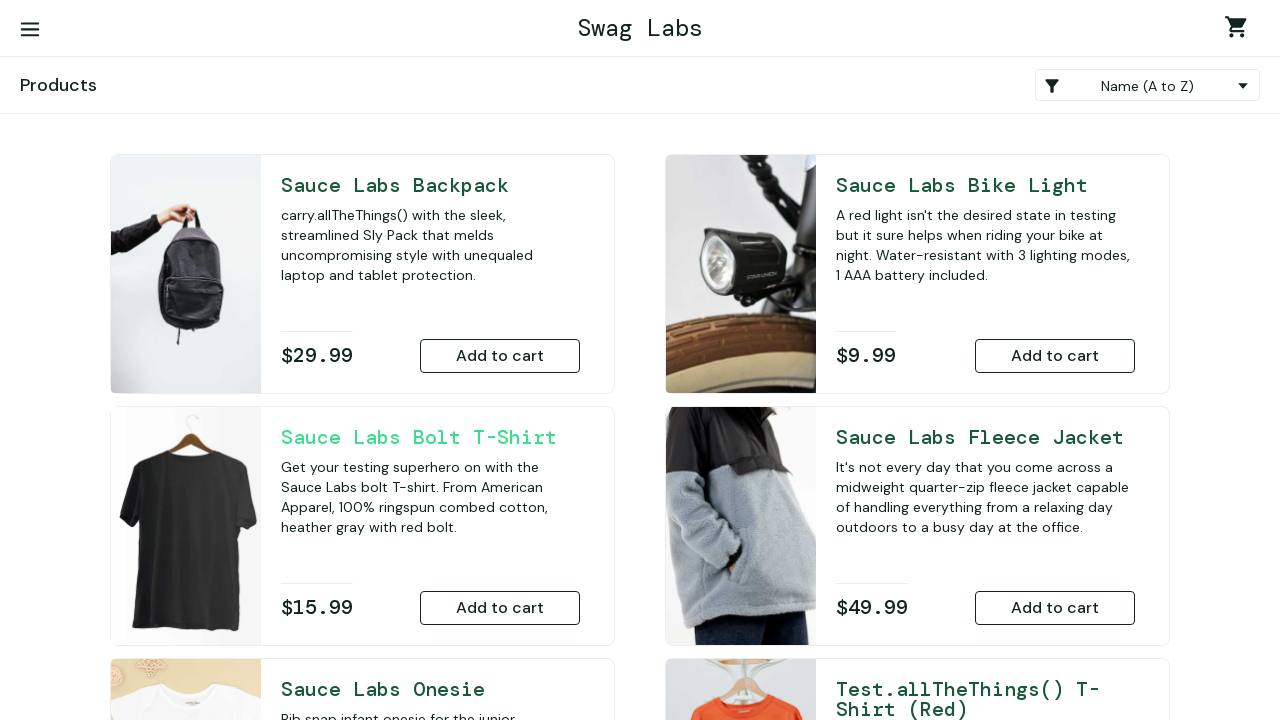

Clicked inventory item 4 to view details
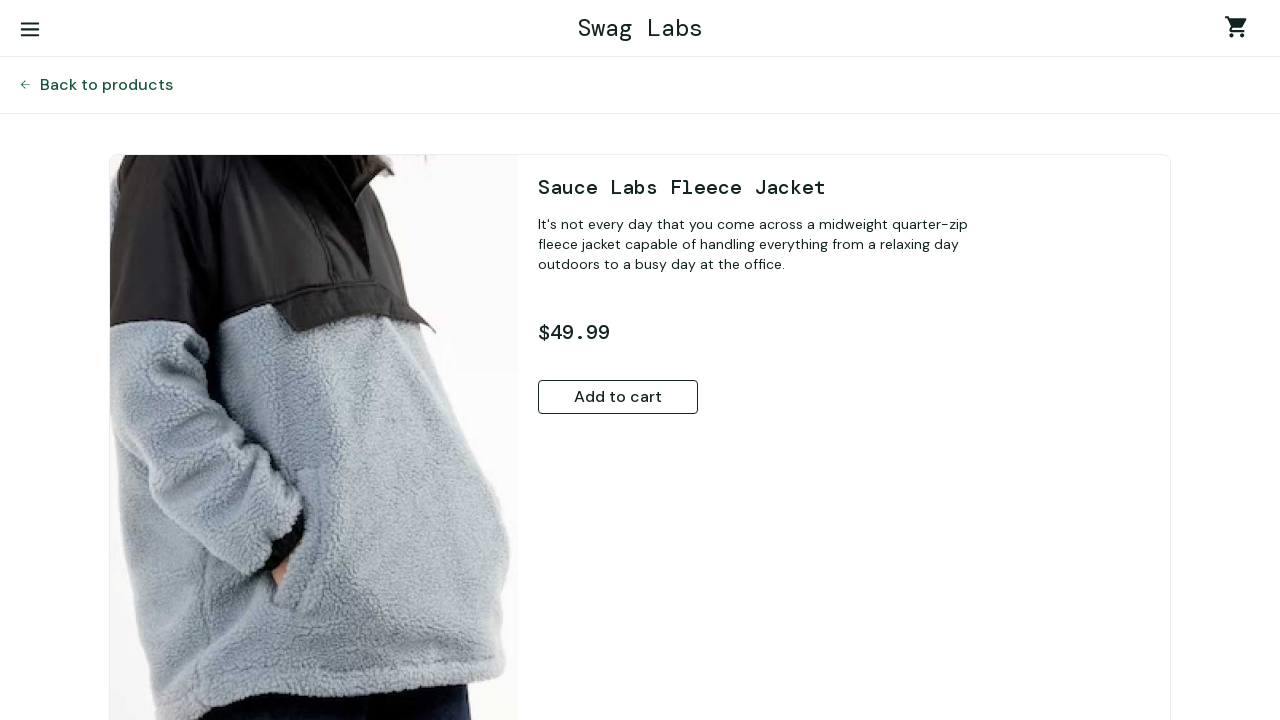

Item 4 details page loaded
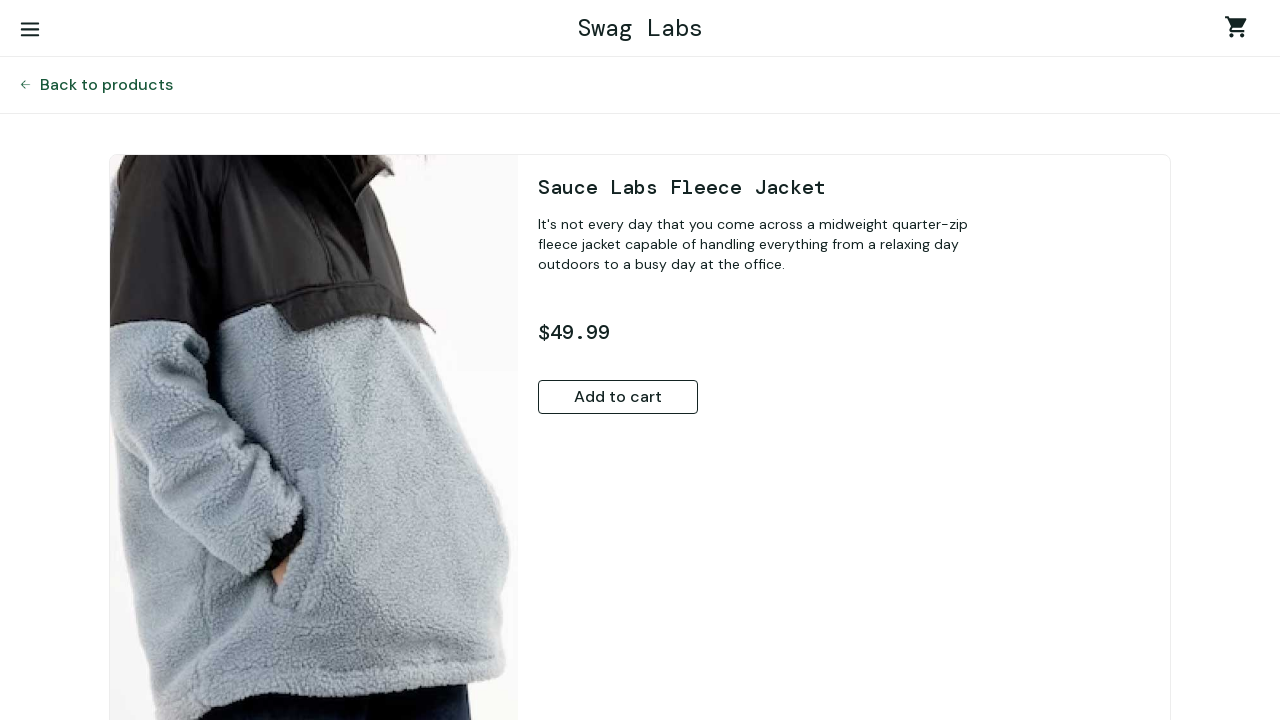

Navigated back from item 4 details page to inventory
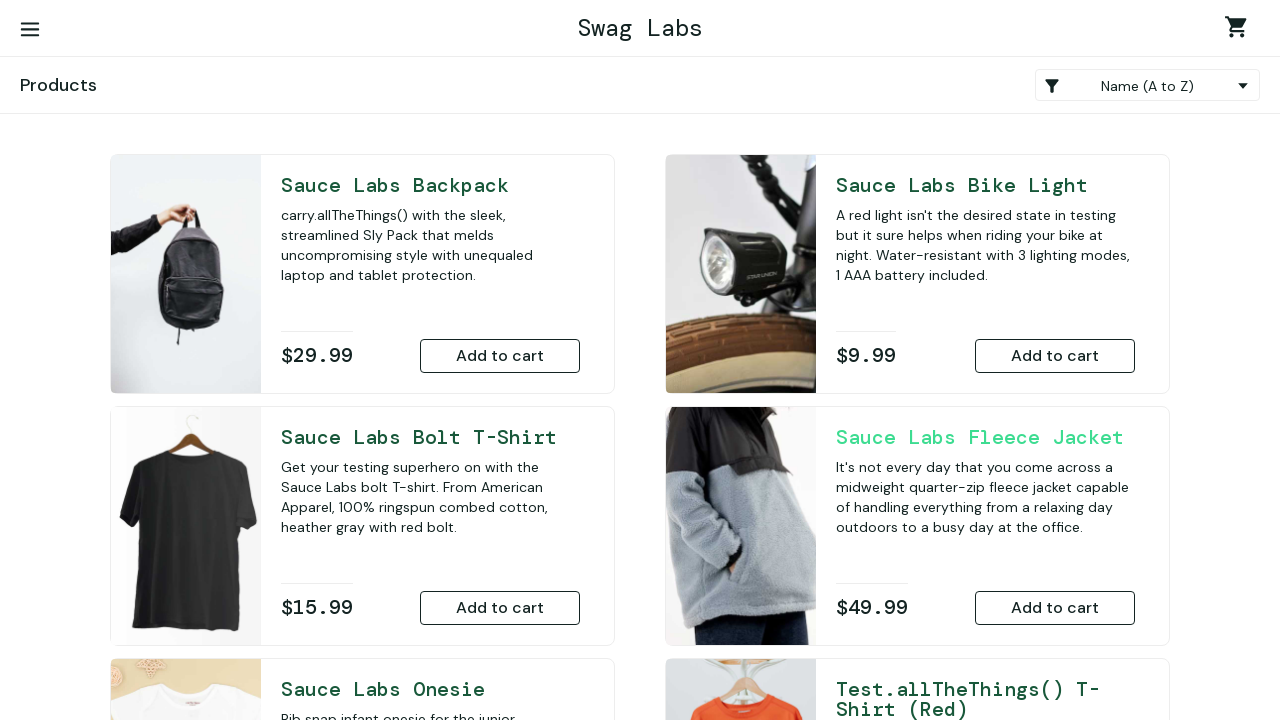

Inventory page reloaded after navigating back from item 4
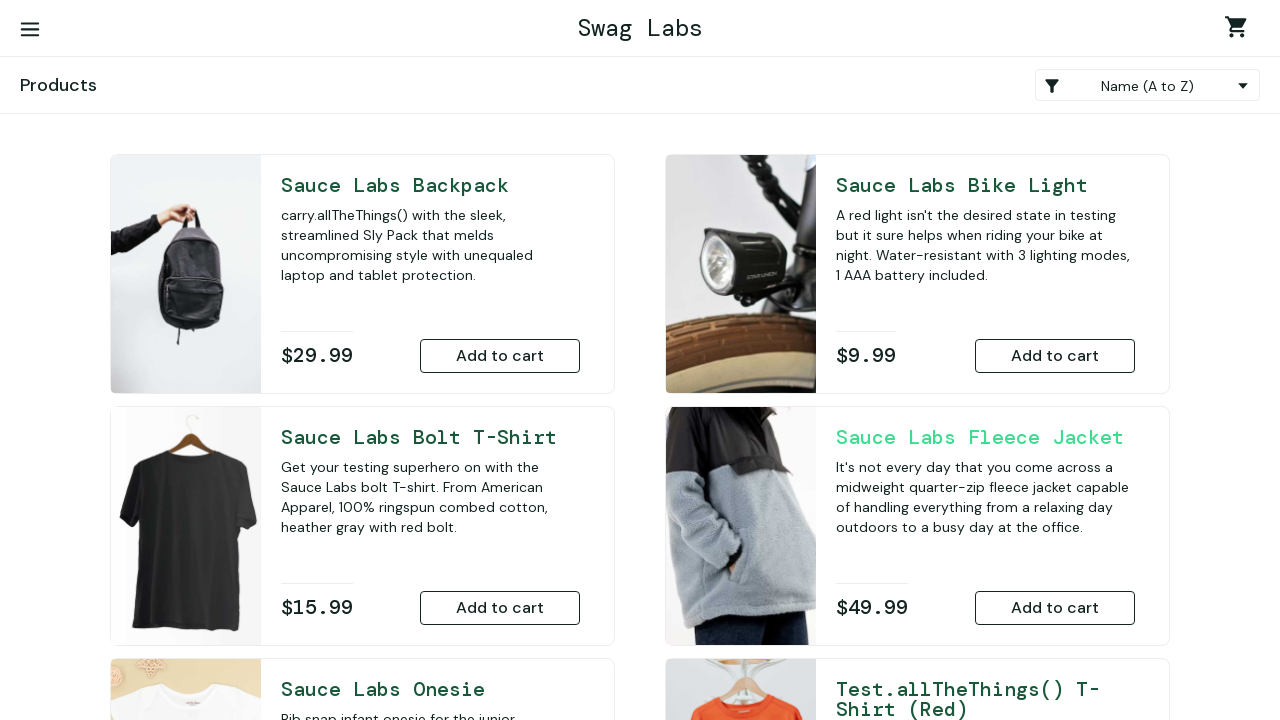

Clicked inventory item 5 to view details
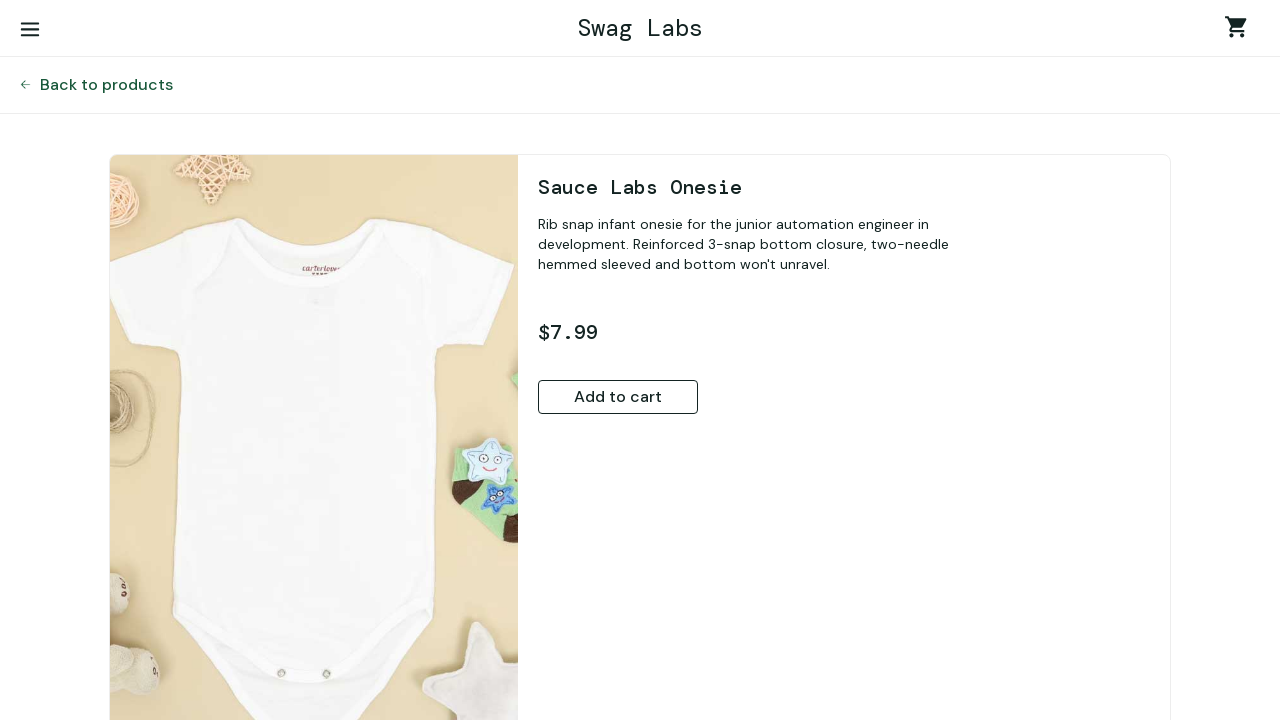

Item 5 details page loaded
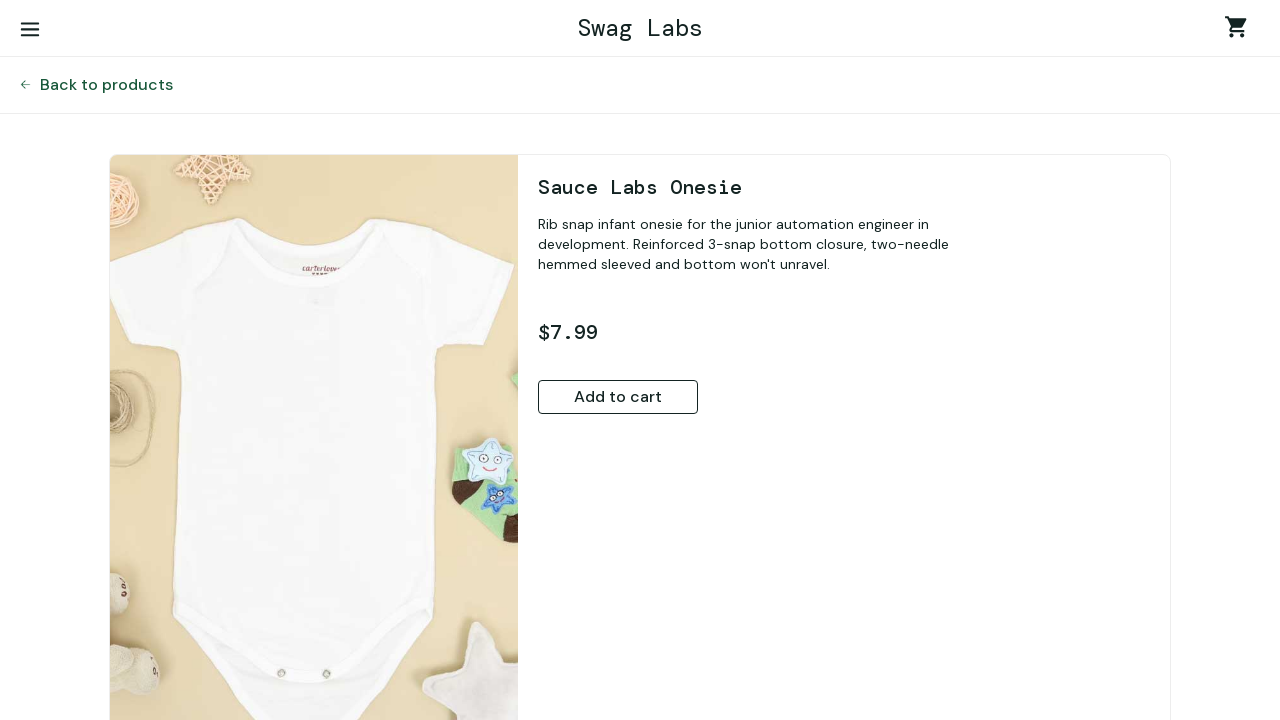

Navigated back from item 5 details page to inventory
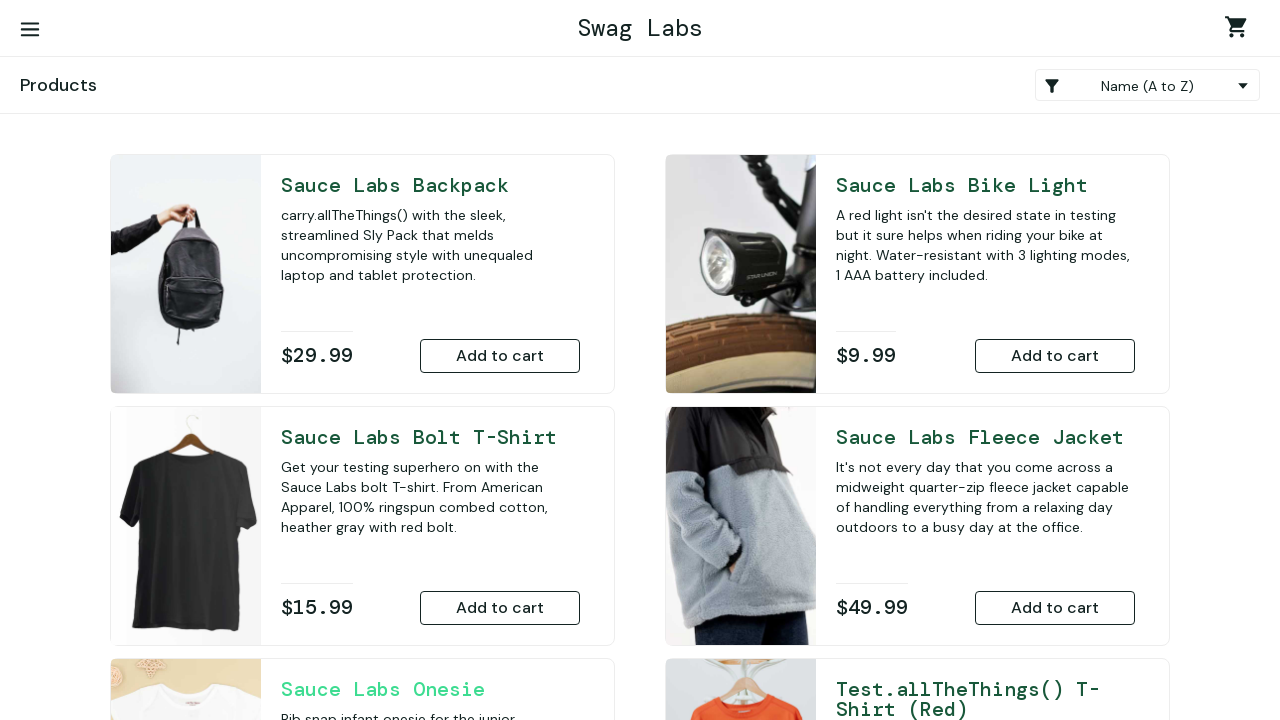

Inventory page reloaded after navigating back from item 5
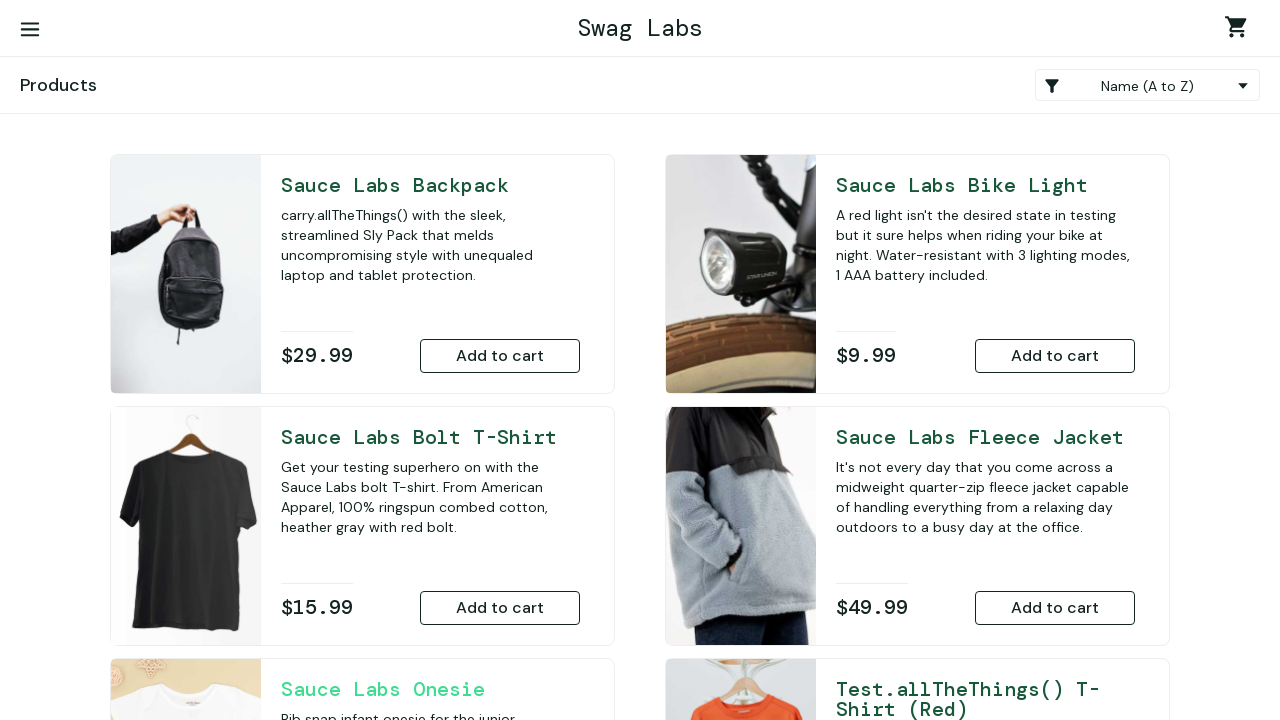

Clicked inventory item 6 to view details
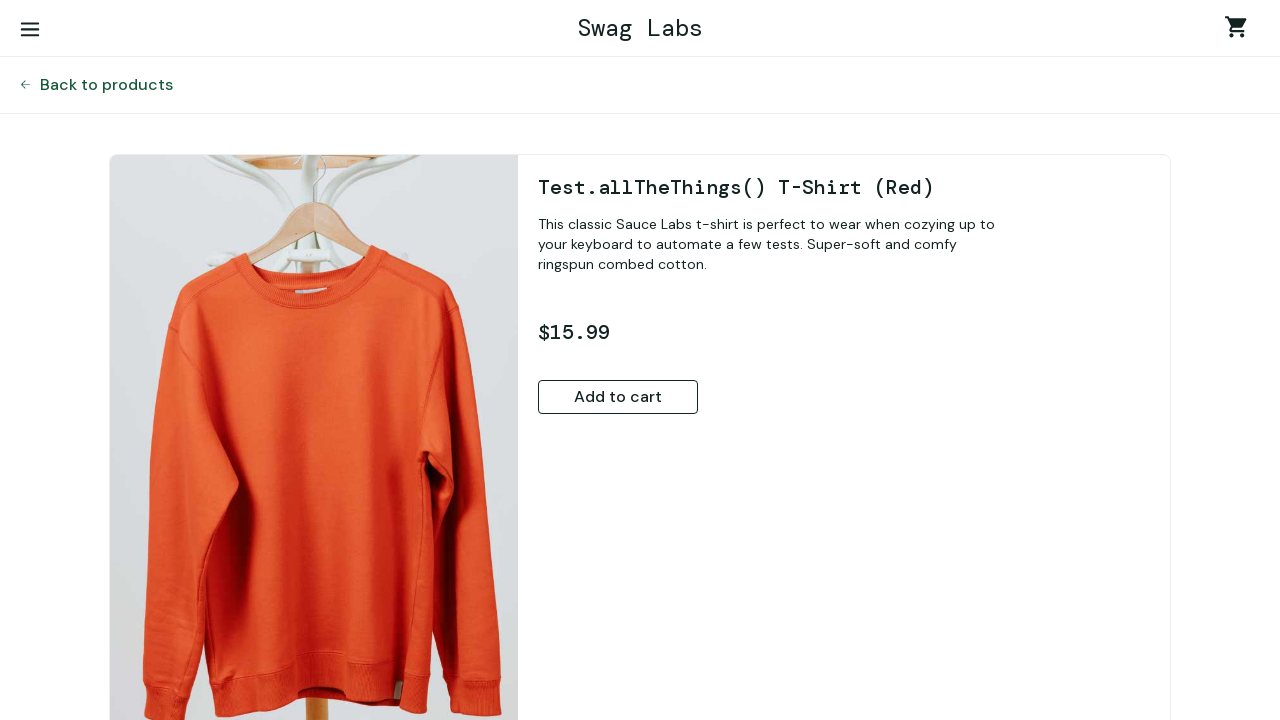

Item 6 details page loaded
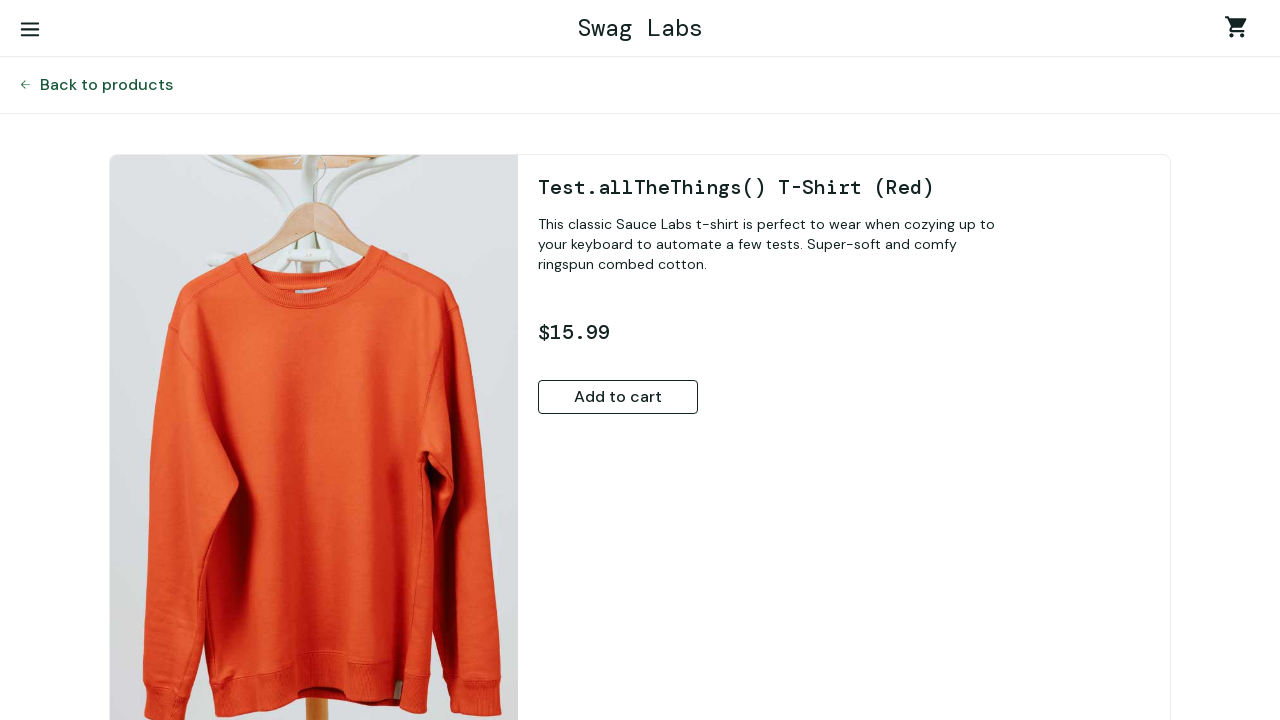

Navigated back from item 6 details page to inventory
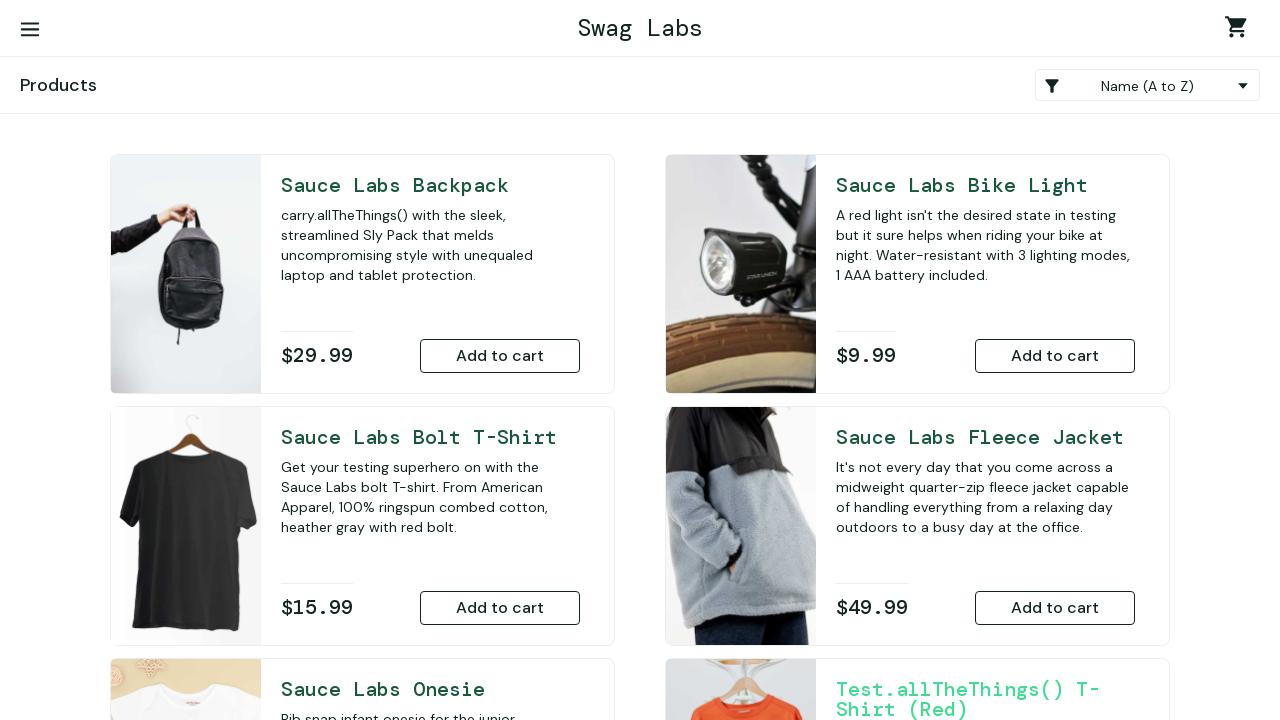

Inventory page reloaded after navigating back from item 6
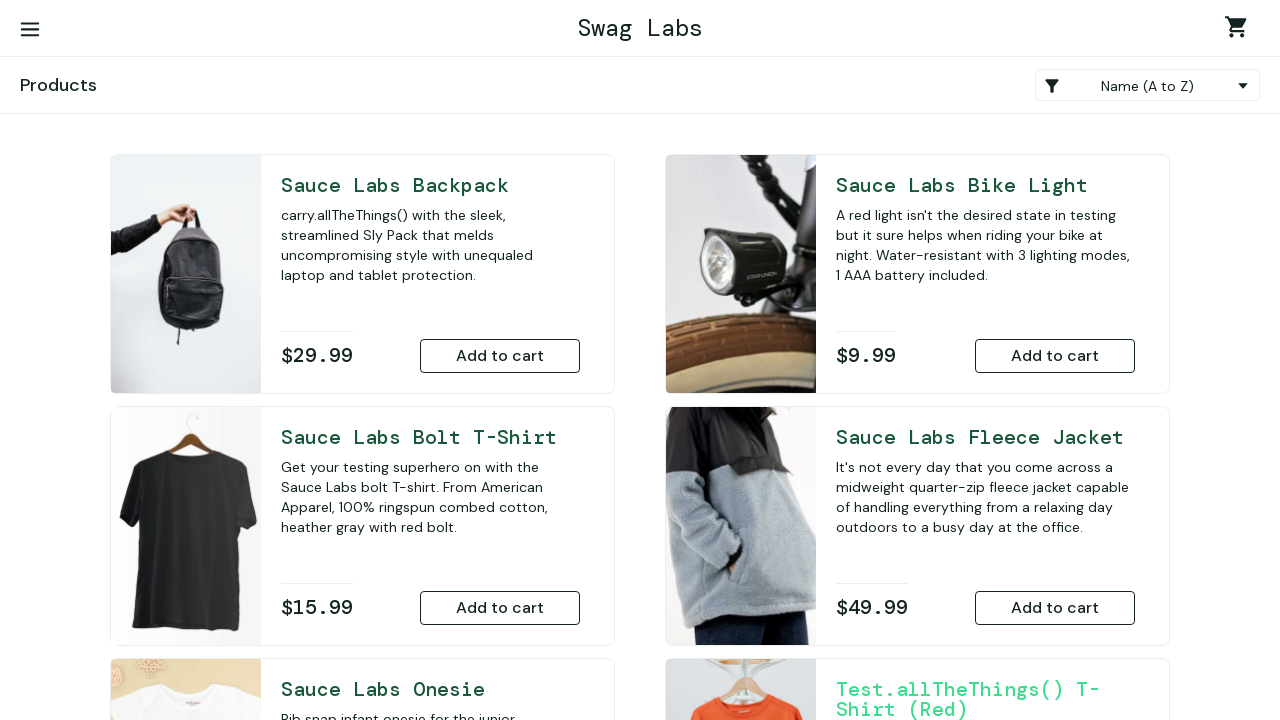

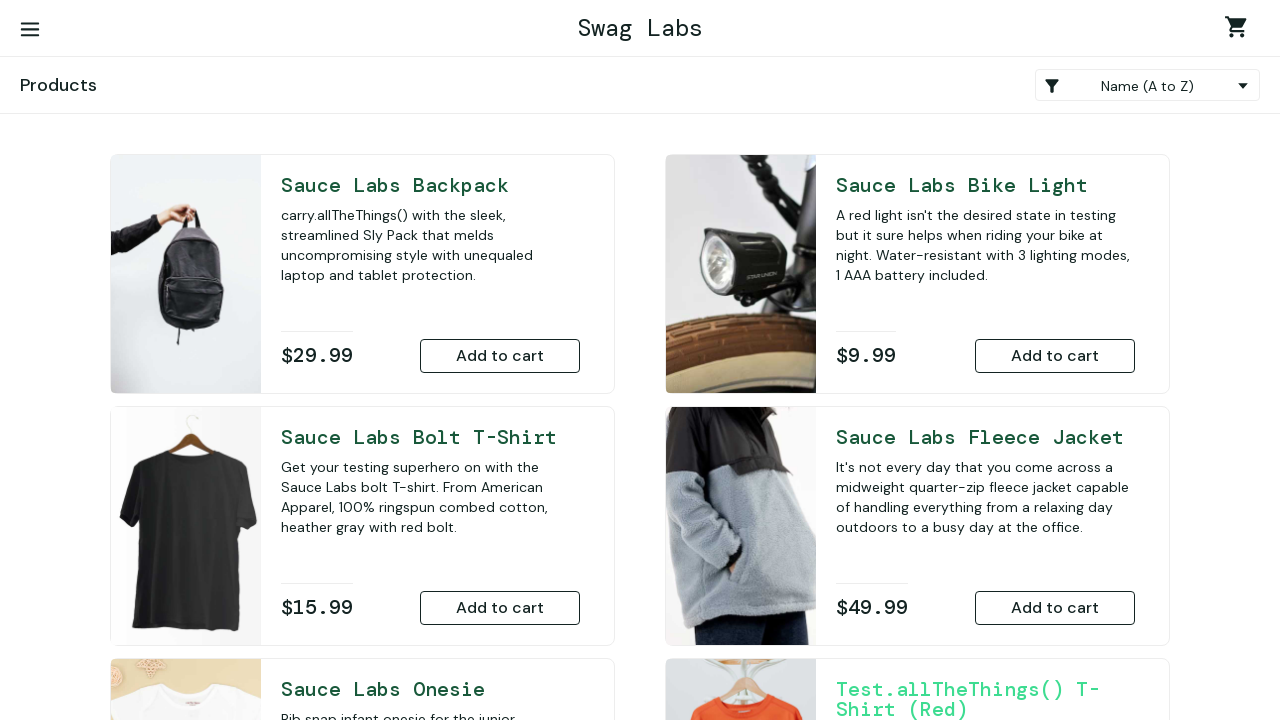